Tests navigation functionality on the Selenium documentation website by clicking on the "Browsers" navigation link and verifying the URL changes to the browsers documentation page.

Starting URL: https://www.selenium.dev/documentation/webdriver/

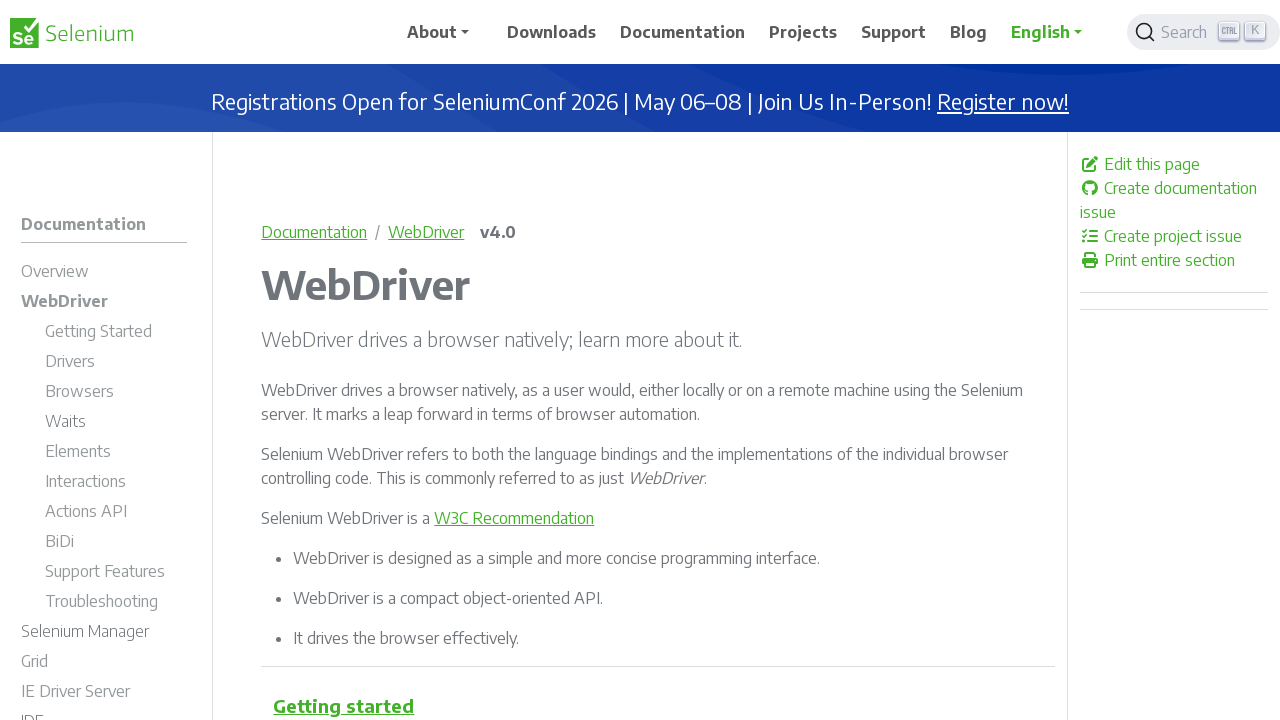

Clicked on the 'Browsers' navigation link at (116, 394) on #m-documentationwebdriverbrowsers
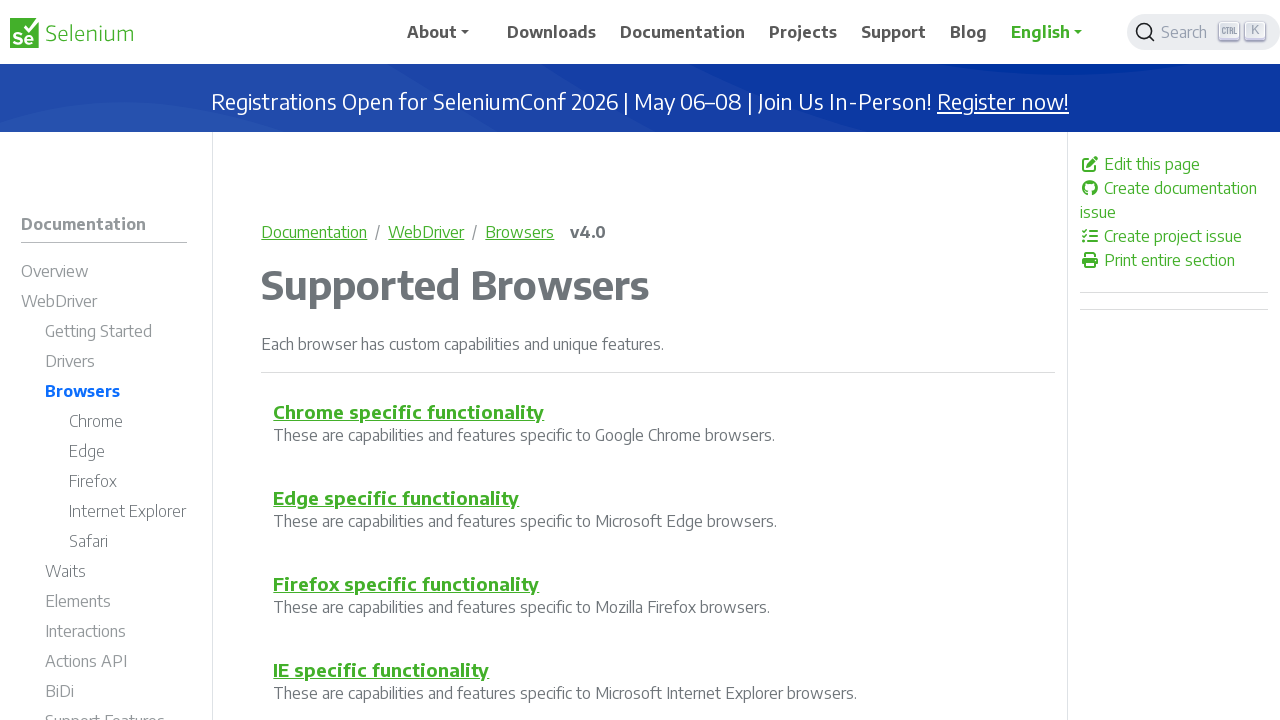

Waited for navigation to browsers documentation page
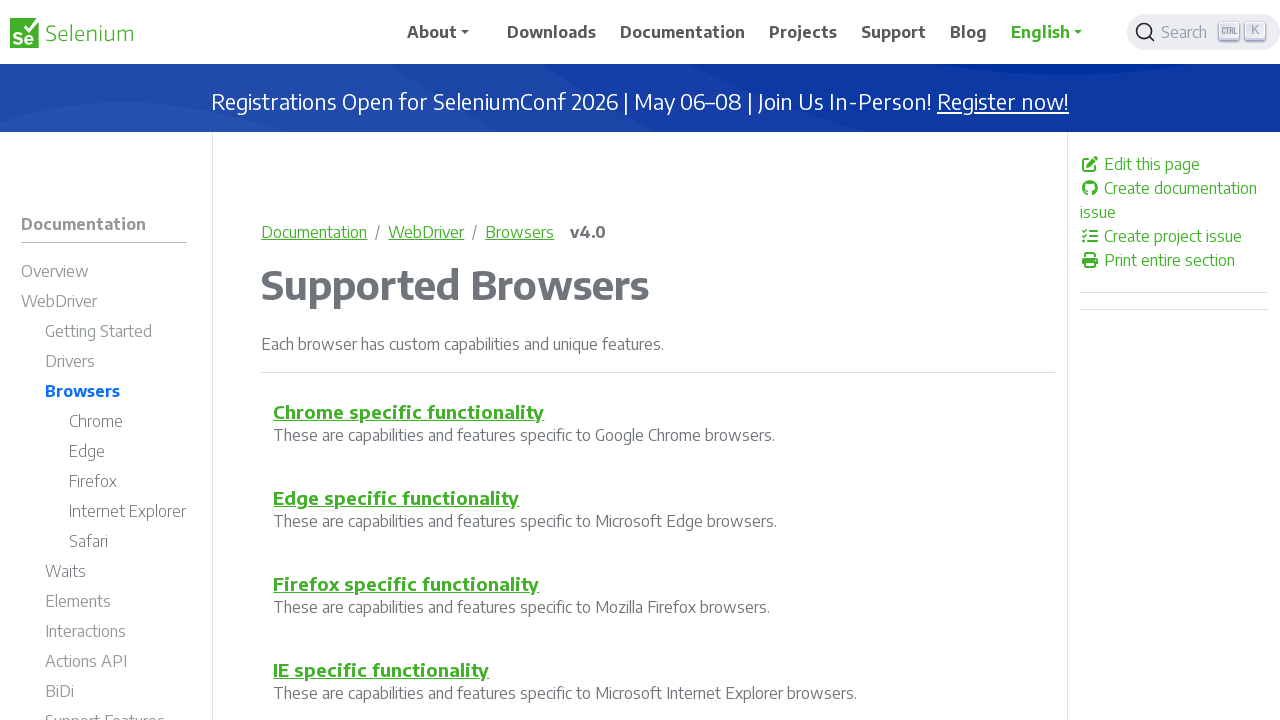

Verified URL changed to browsers documentation page
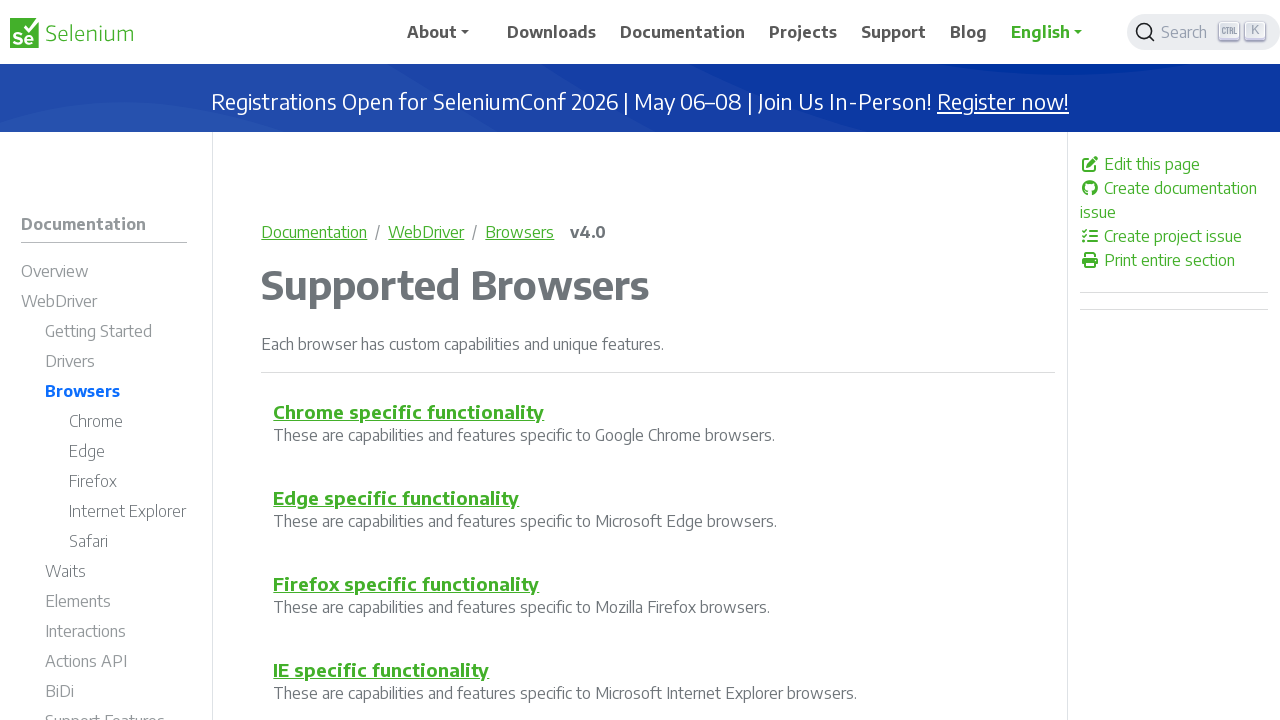

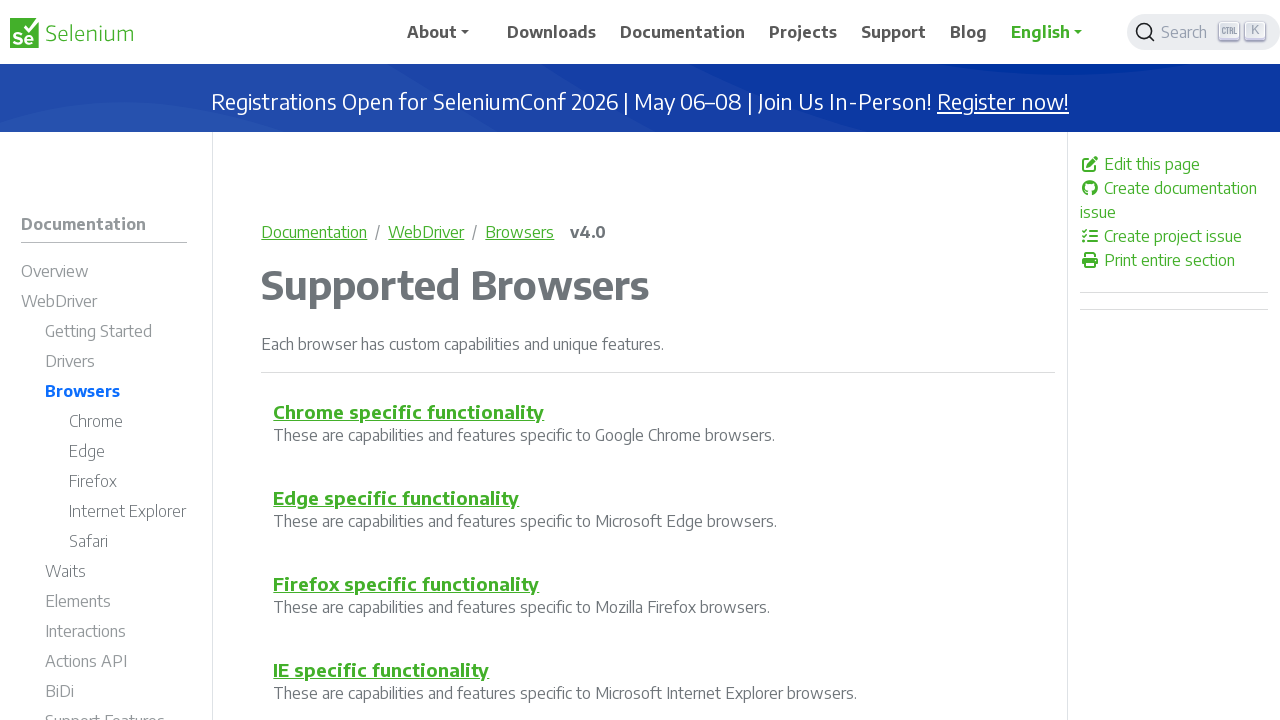